Tests alert functionality by entering text in a field, triggering an alert, and validating that the entered text appears in the alert message

Starting URL: https://rahulshettyacademy.com/AutomationPractice/

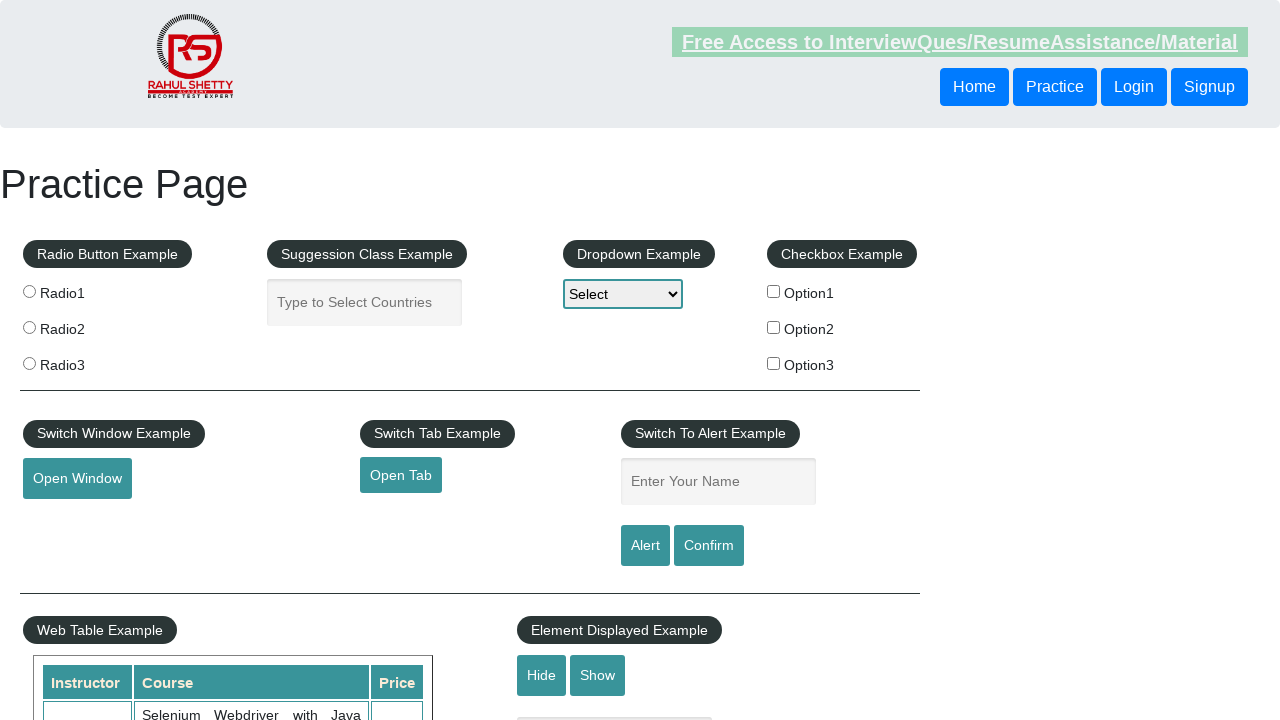

Navigated to alert functionality test page
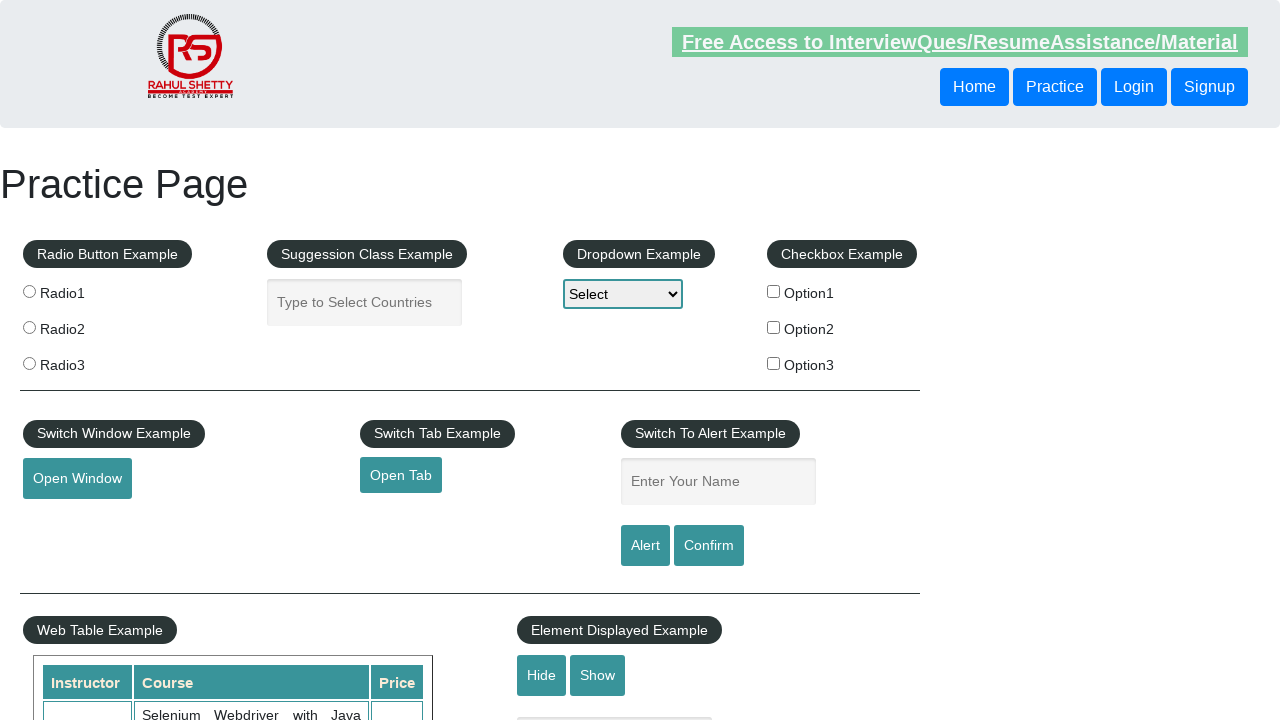

Entered 'Option3' in the name field on #name
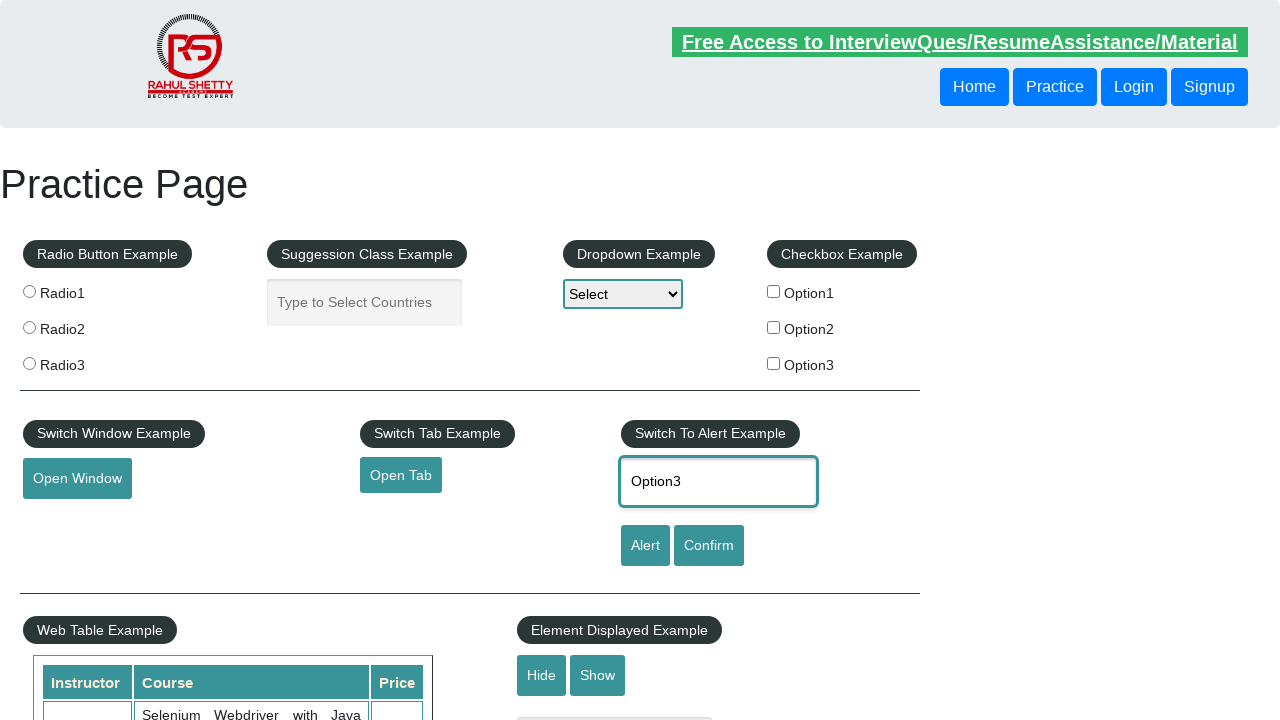

Clicked alert button to trigger alert dialog at (645, 546) on #alertbtn
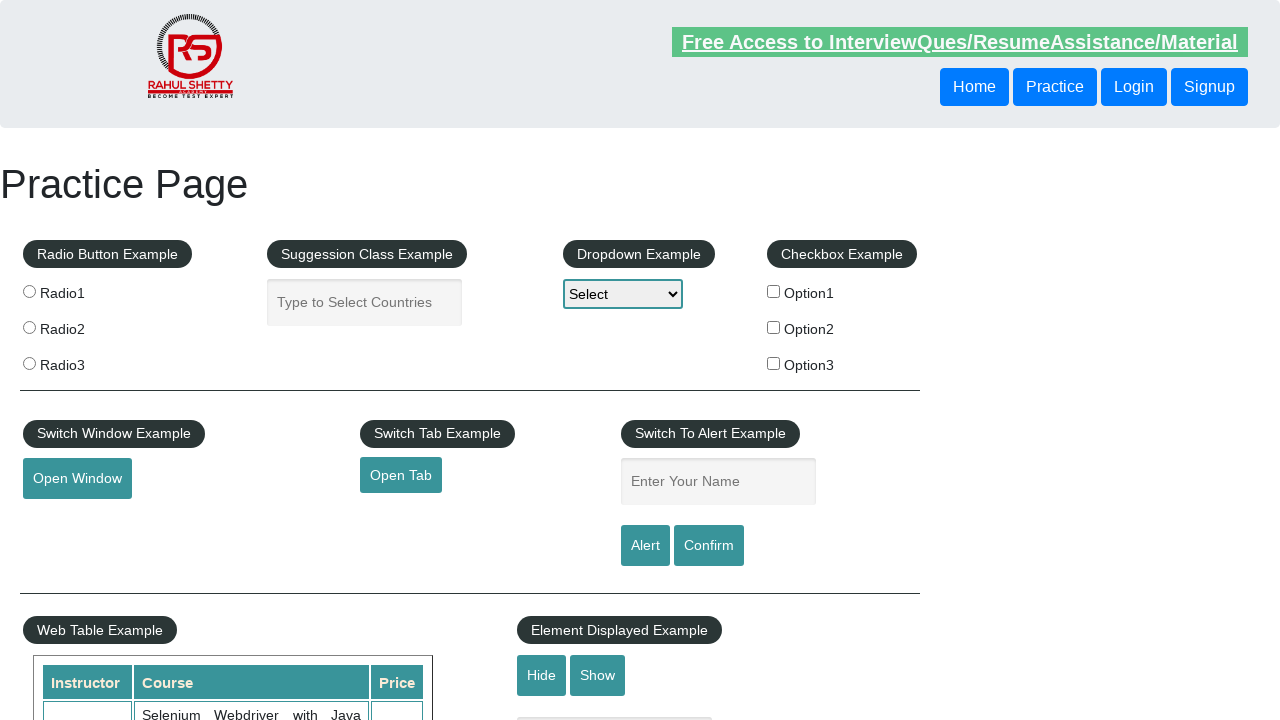

Set up dialog handler to accept alert
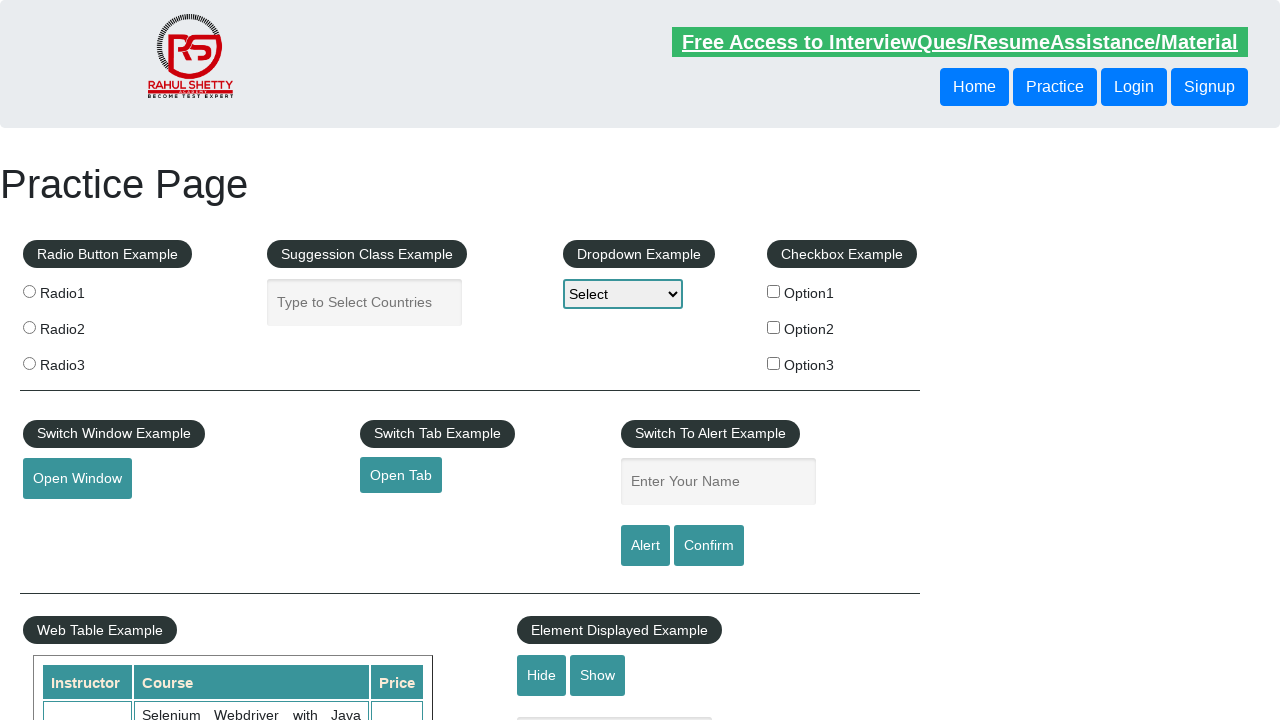

Re-entered 'Option3' in the name field on #name
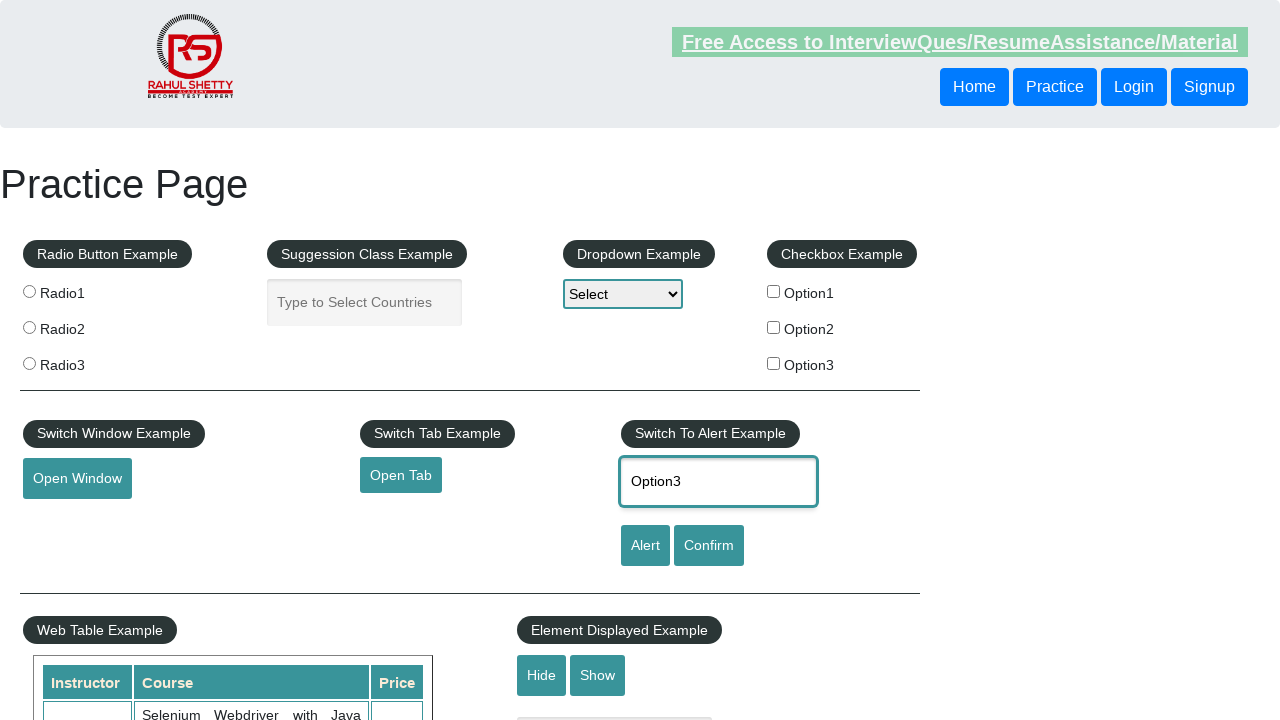

Clicked alert button again to trigger and handle alert with entered text at (645, 546) on #alertbtn
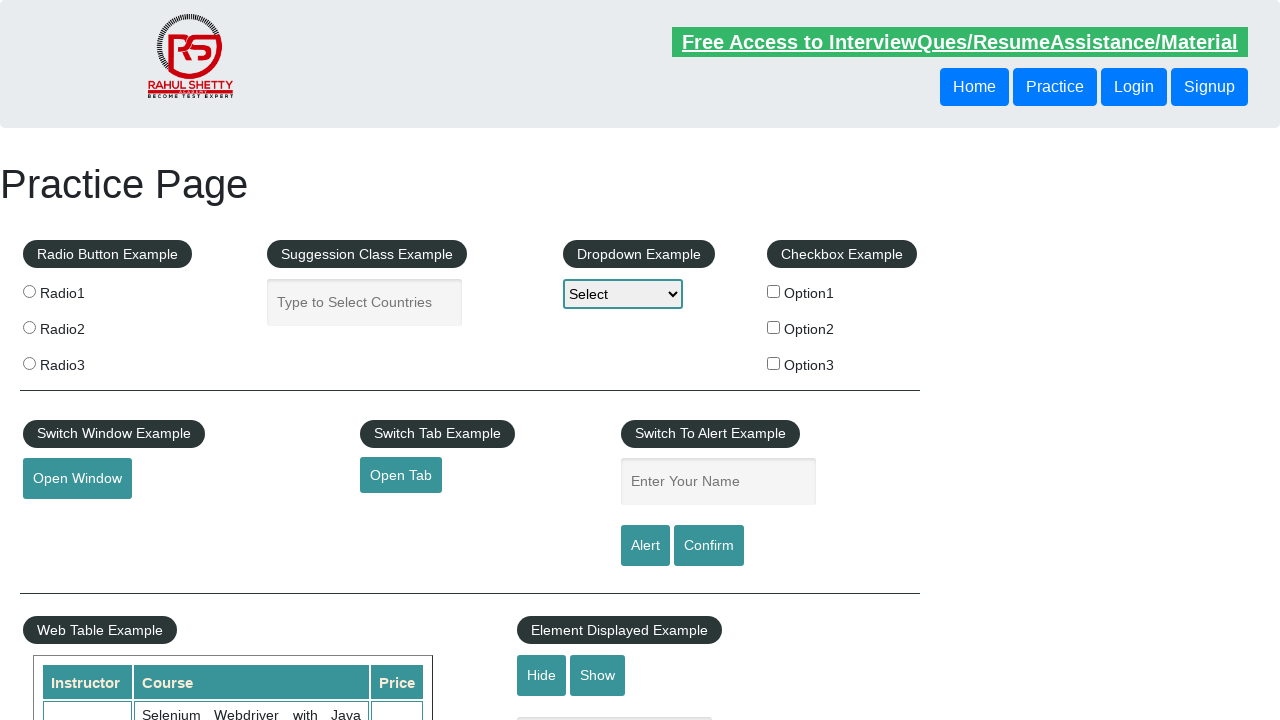

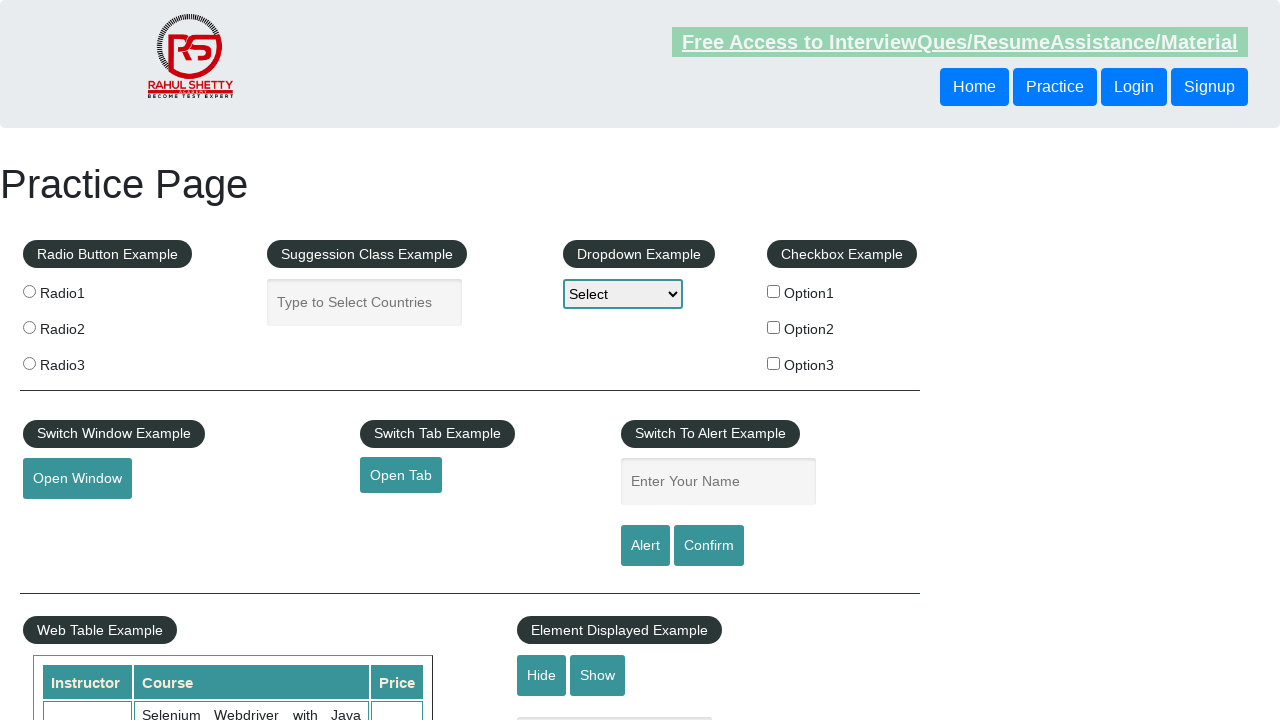